Tests the practice page by interacting with checkboxes (BMW, BENZ) and radio buttons (Honda, Benz), and verifying their selection states, as well as testing enable/disable button functionality.

Starting URL: https://www.letskodeit.com/practice

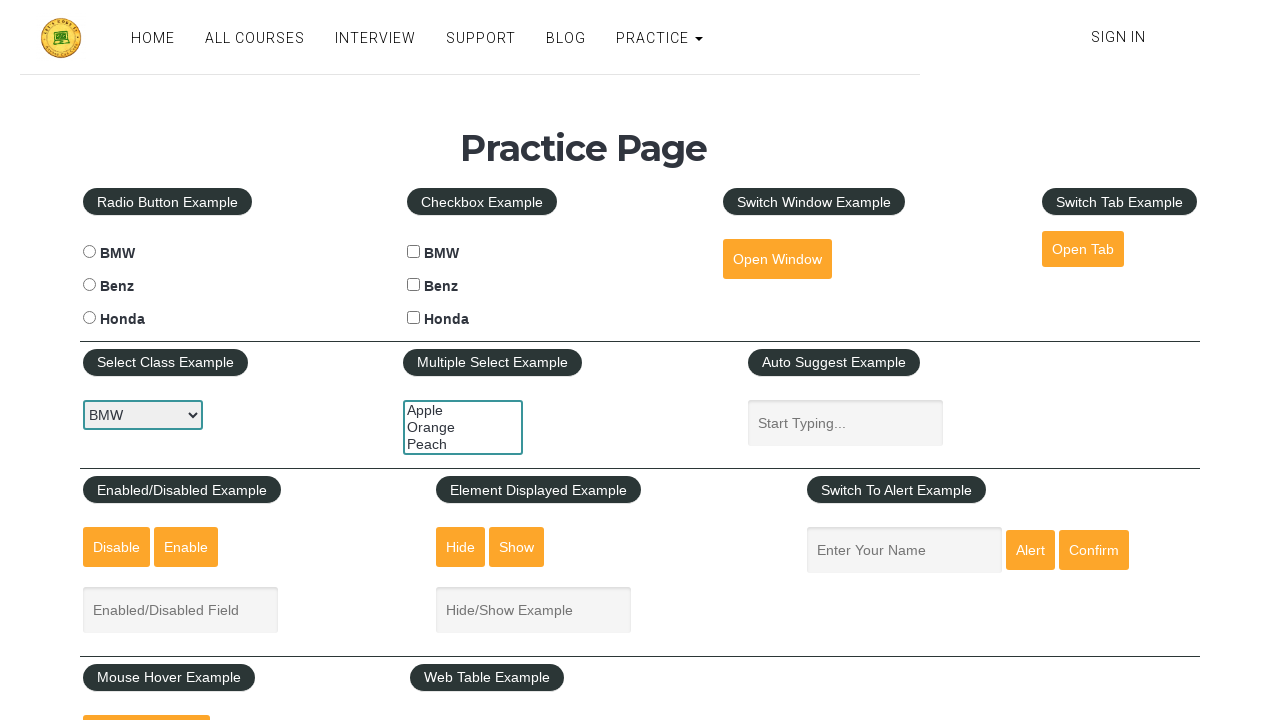

Page loaded and DOM content ready
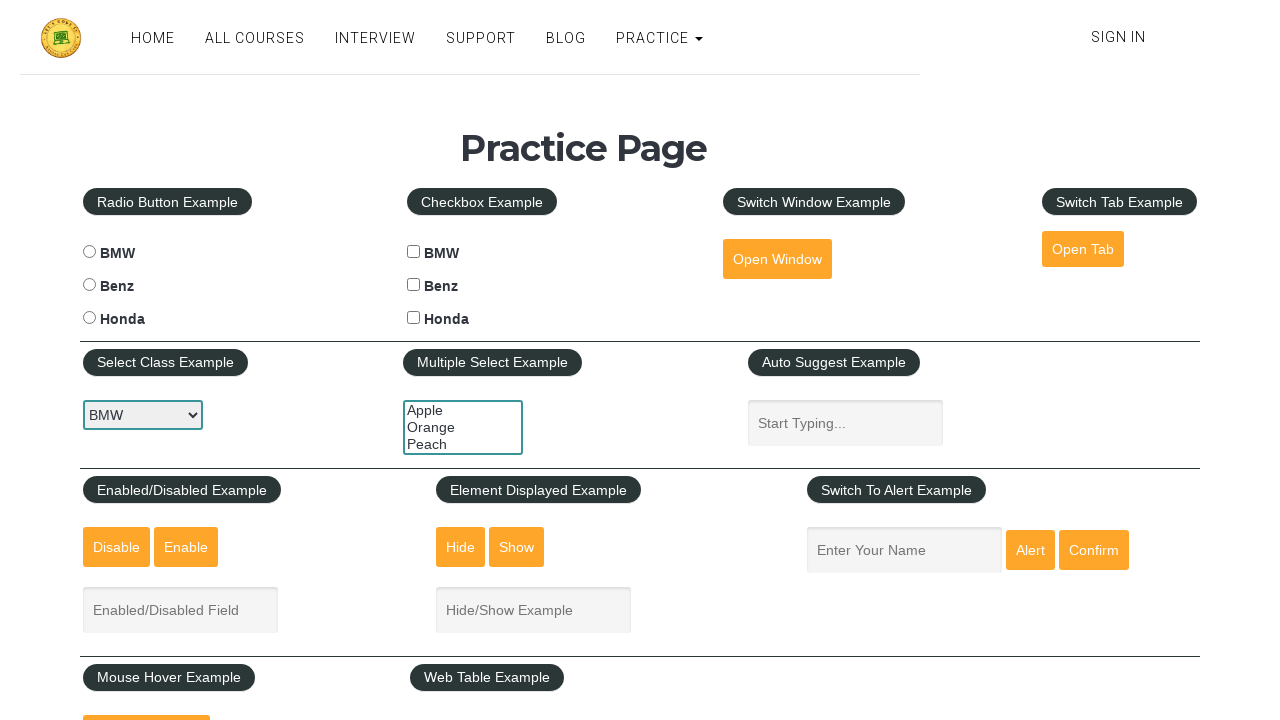

Clicked BMW checkbox at (414, 252) on #bmwcheck
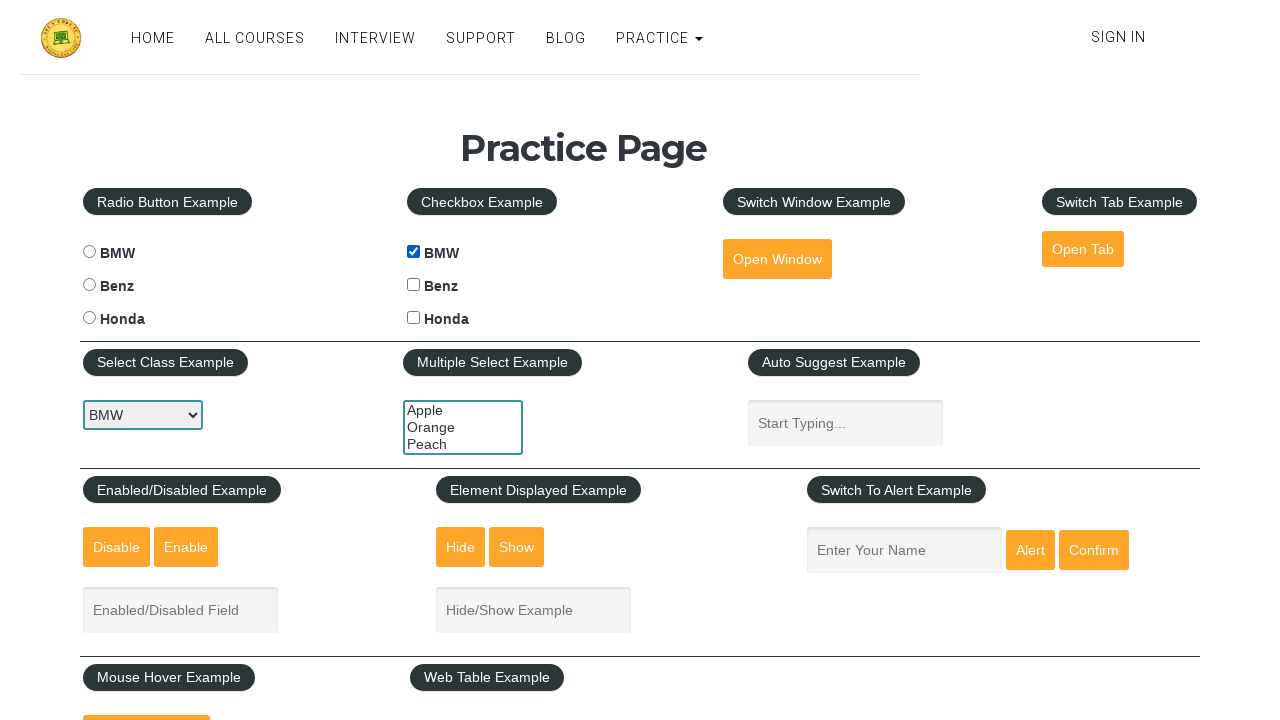

Verified BMW checkbox is selected
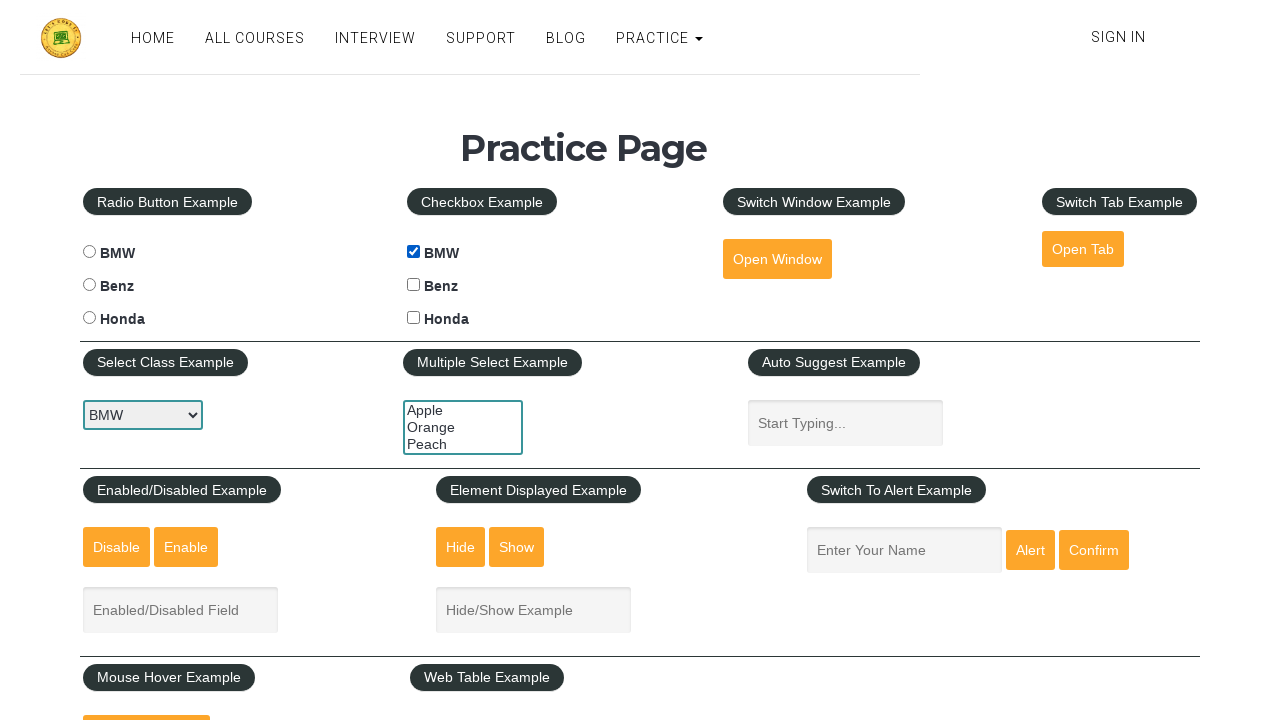

Clicked BENZ checkbox at (414, 285) on #benzcheck
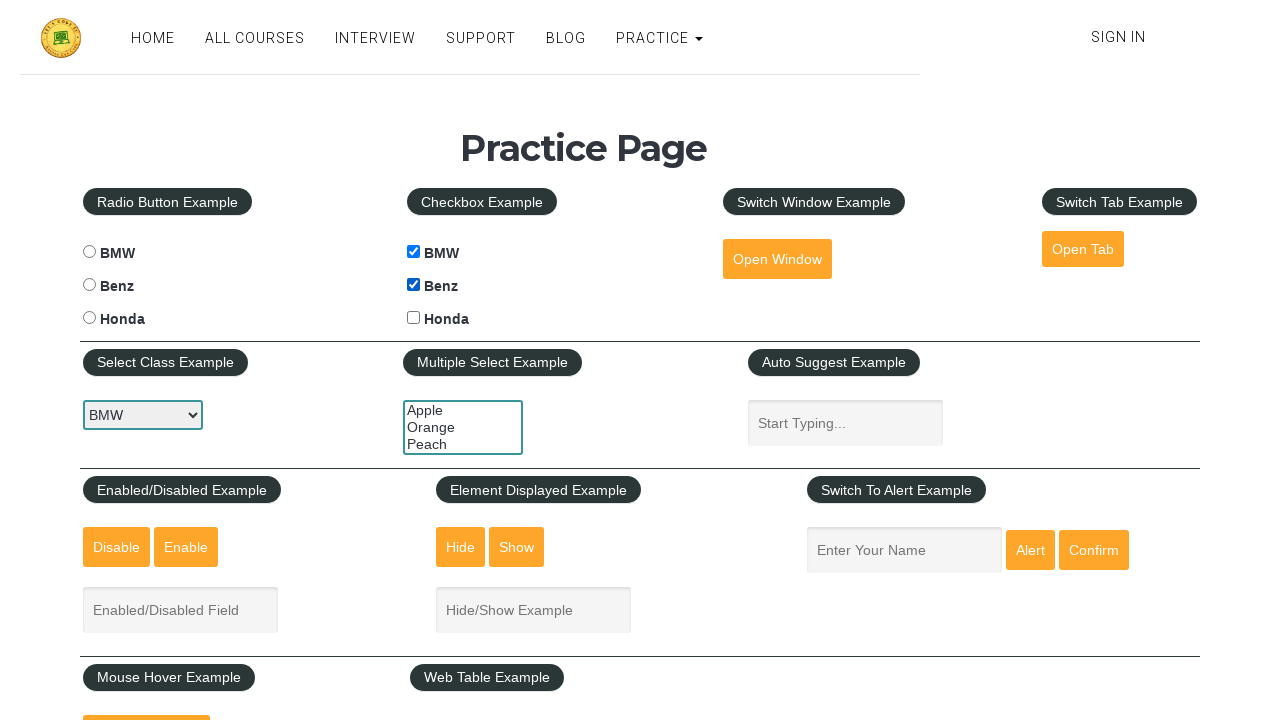

Verified BENZ checkbox is selected
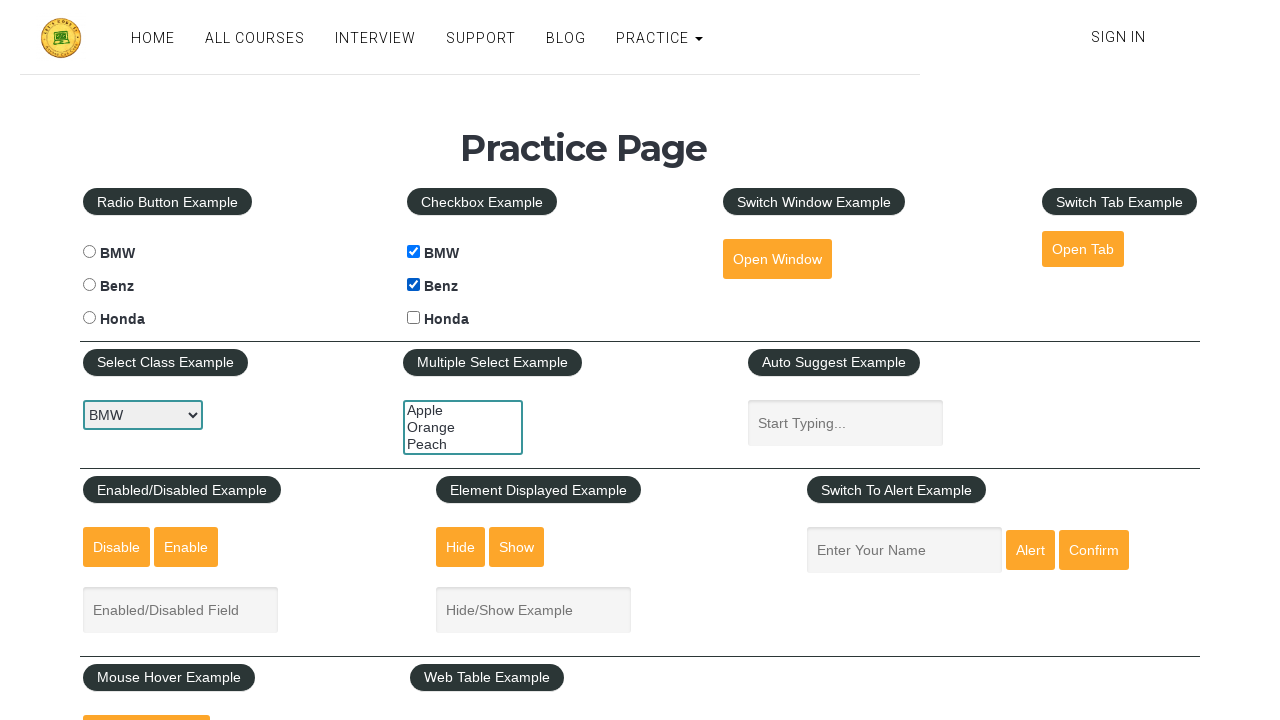

Clicked Honda radio button at (89, 318) on #hondaradio
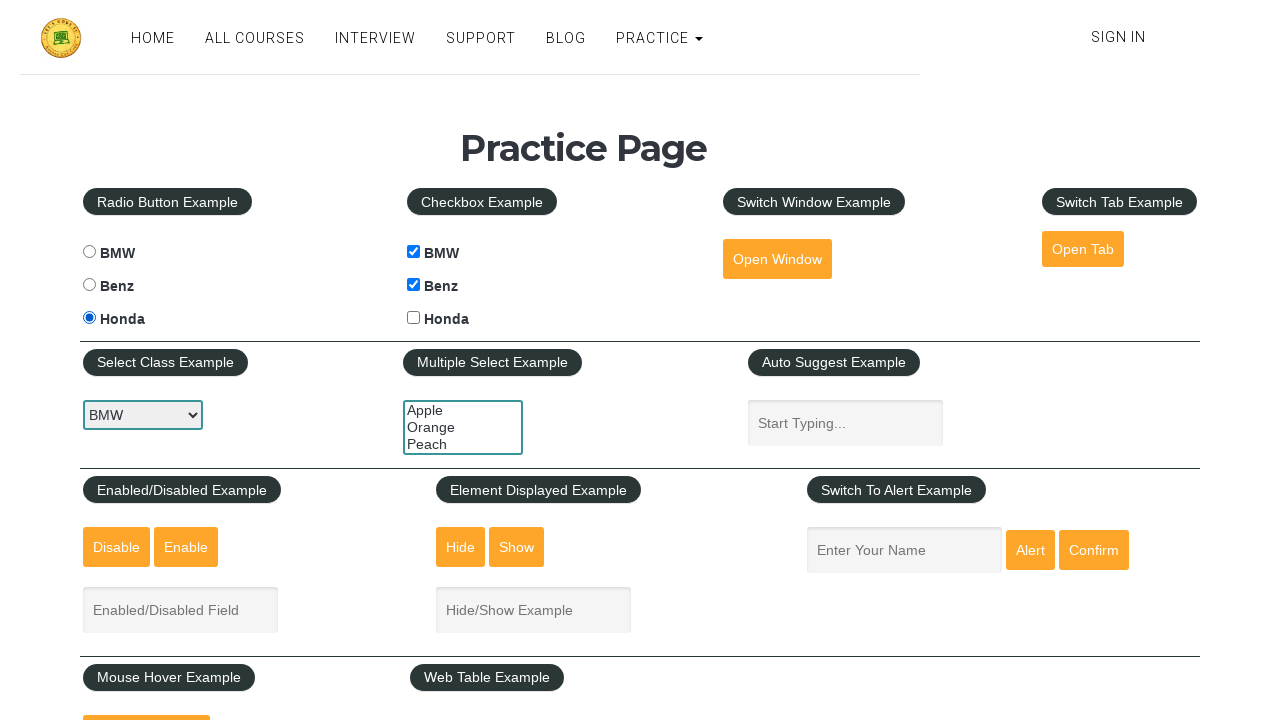

Verified Honda radio button is selected
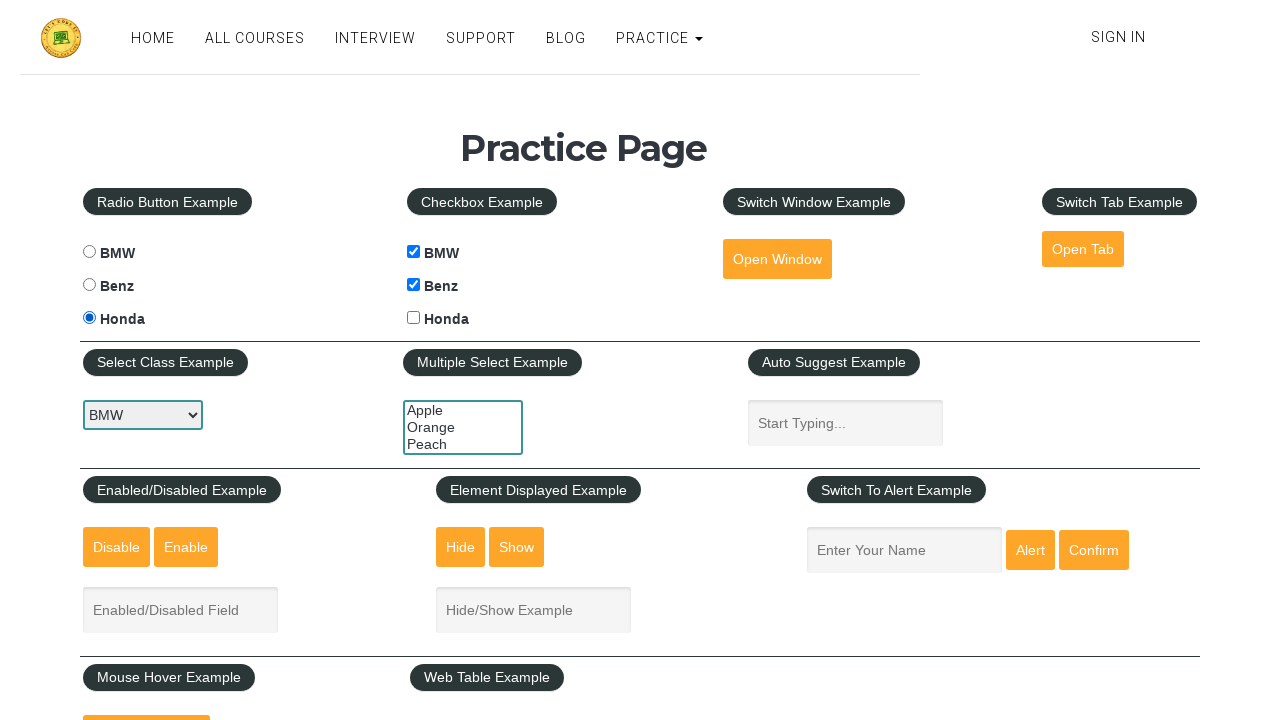

Clicked Benz radio button at (89, 285) on #benzradio
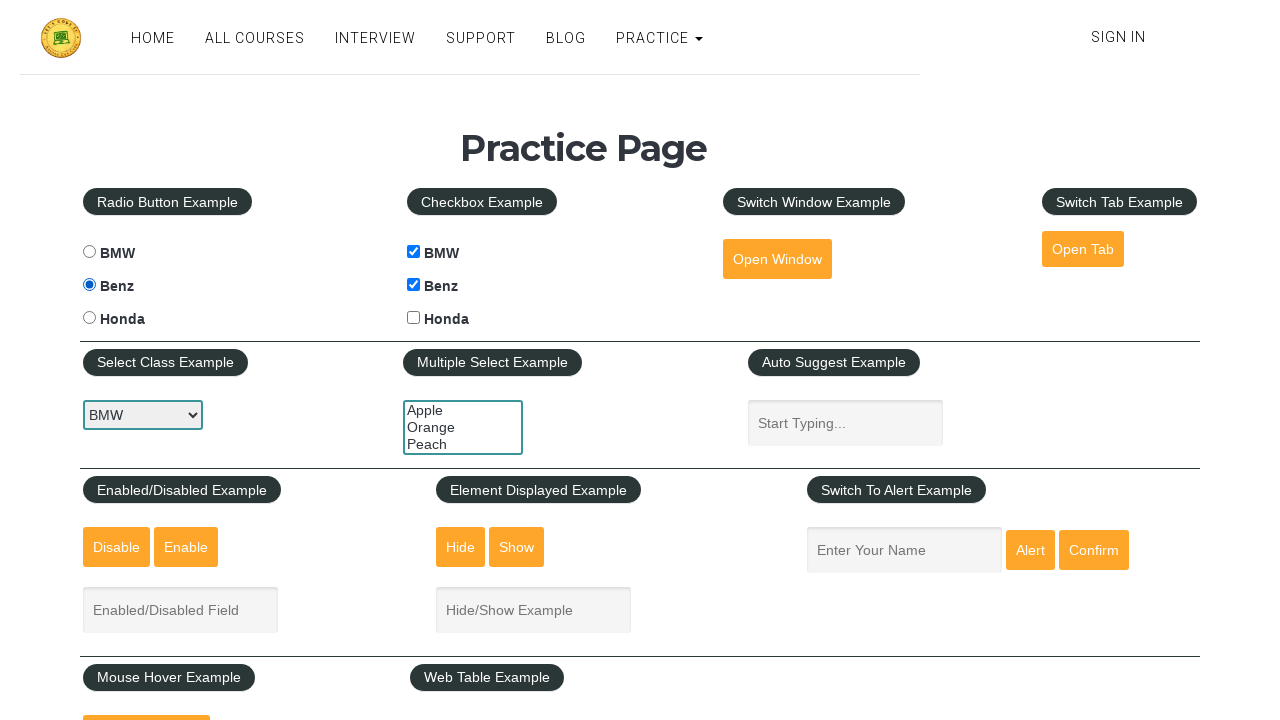

Verified Benz radio button is selected
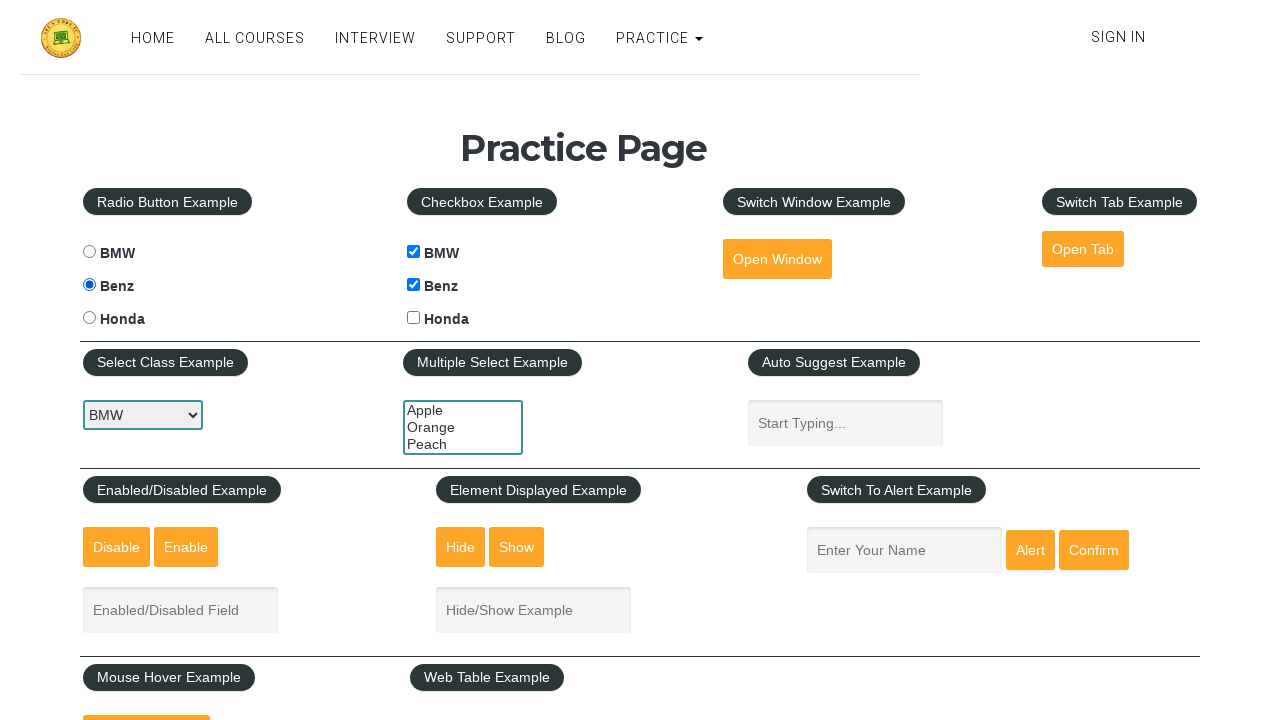

Clicked disable button to toggle state at (116, 547) on #disabled-button
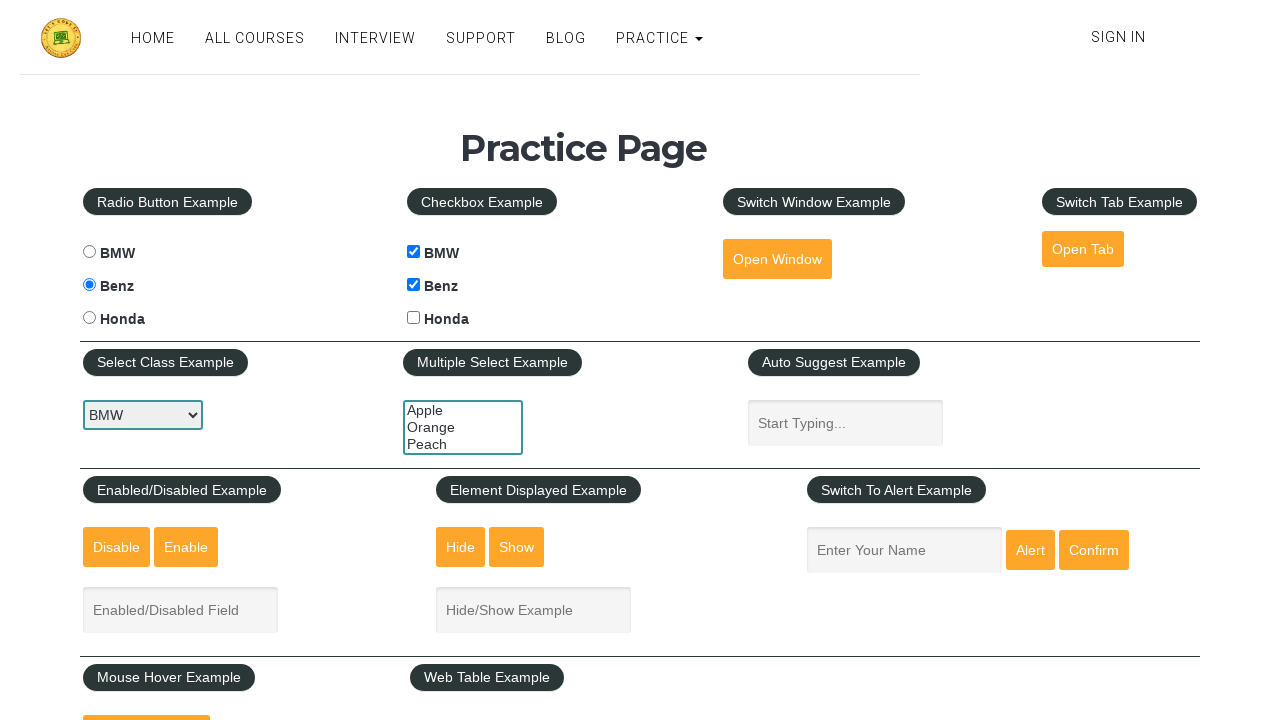

Text field element is present and ready
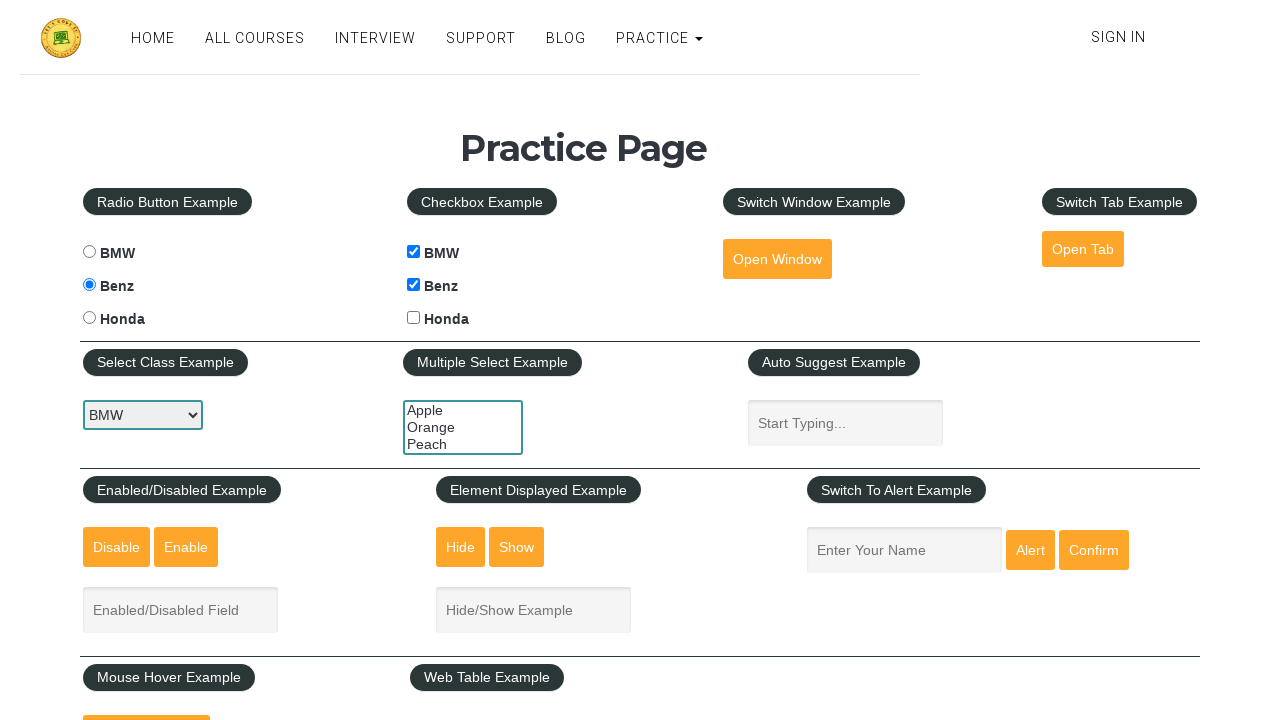

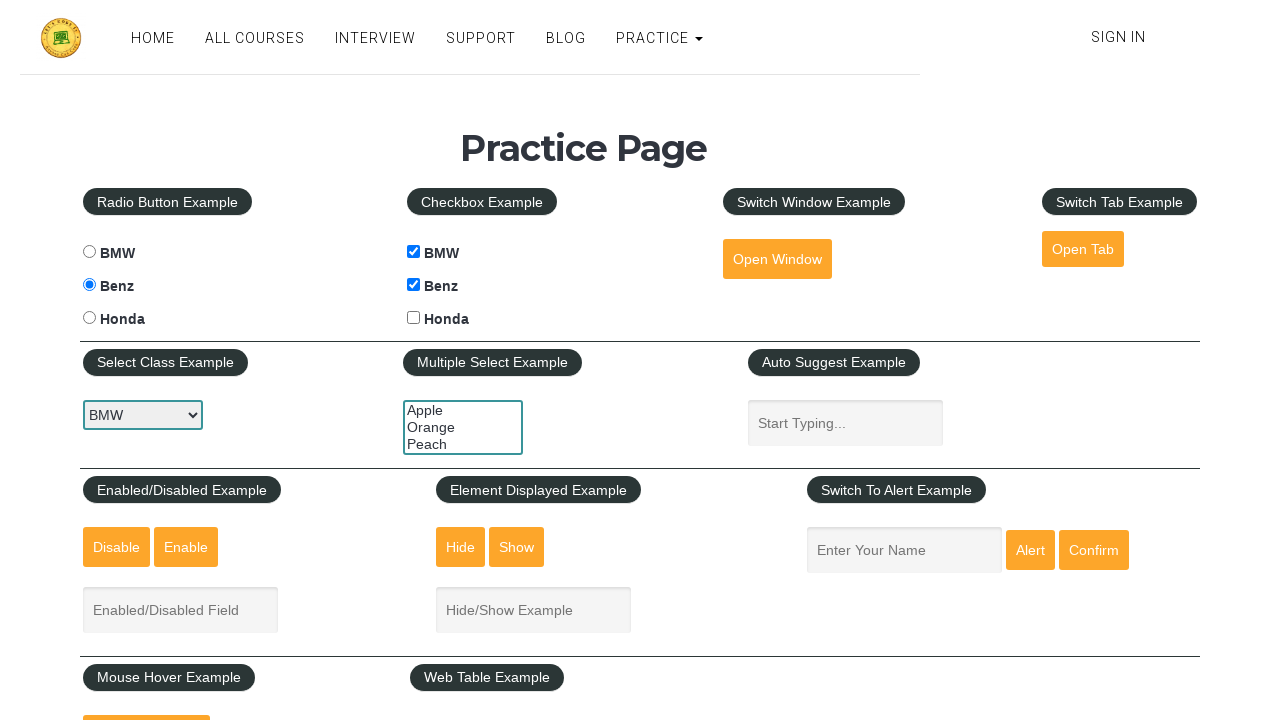